Tests window handle management by opening a popup window and retrieving both parent and child window handles

Starting URL: https://omayo.blogspot.com/

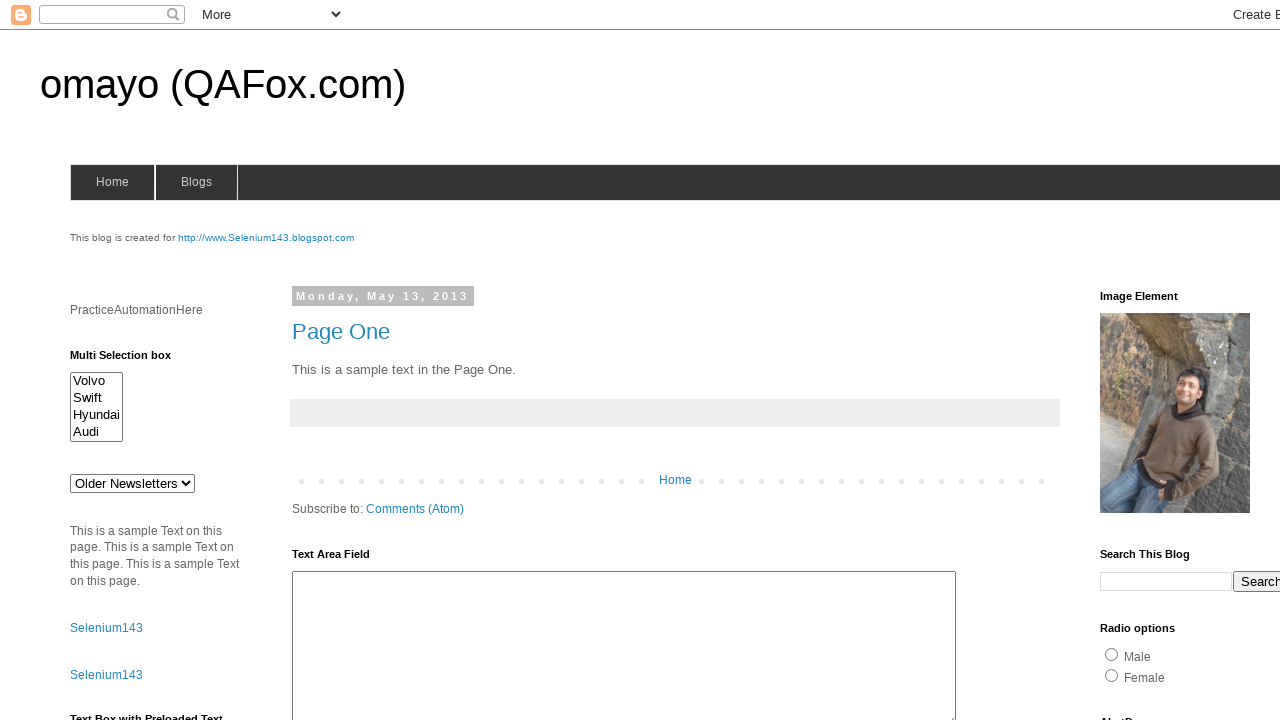

Clicked link to open popup window at (132, 360) on text='Open a popup window'
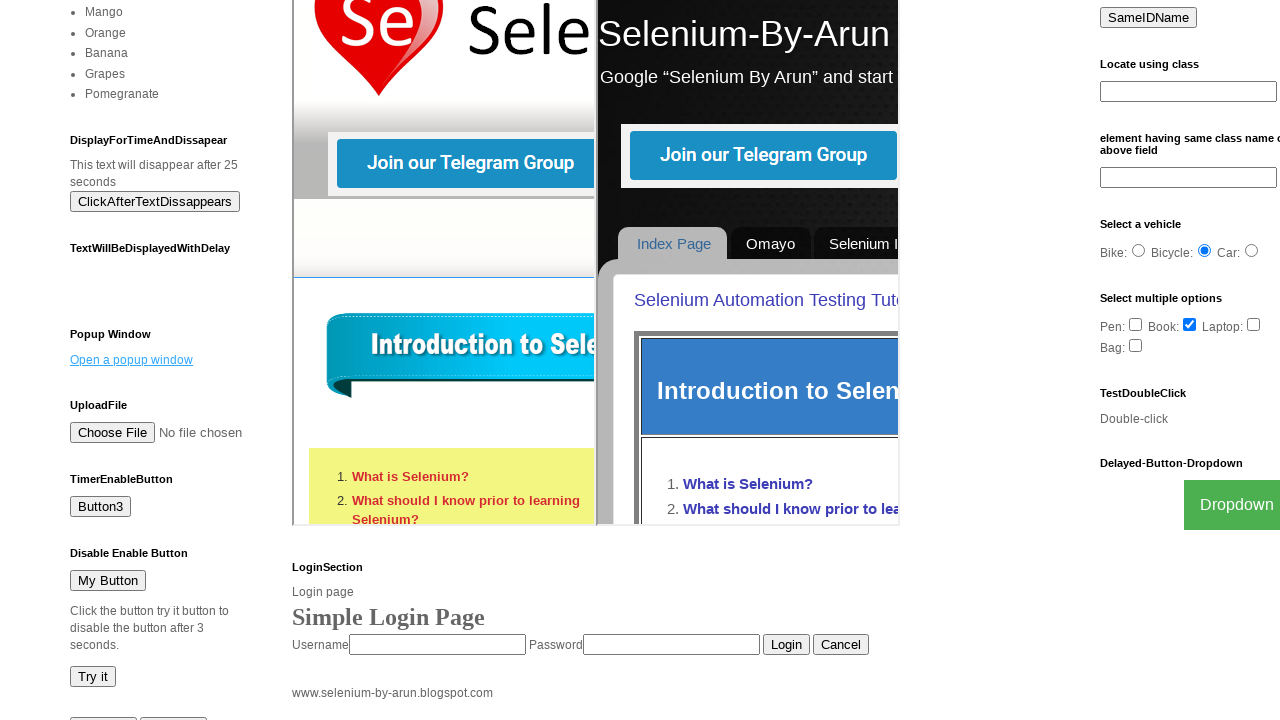

Waited for popup window to open
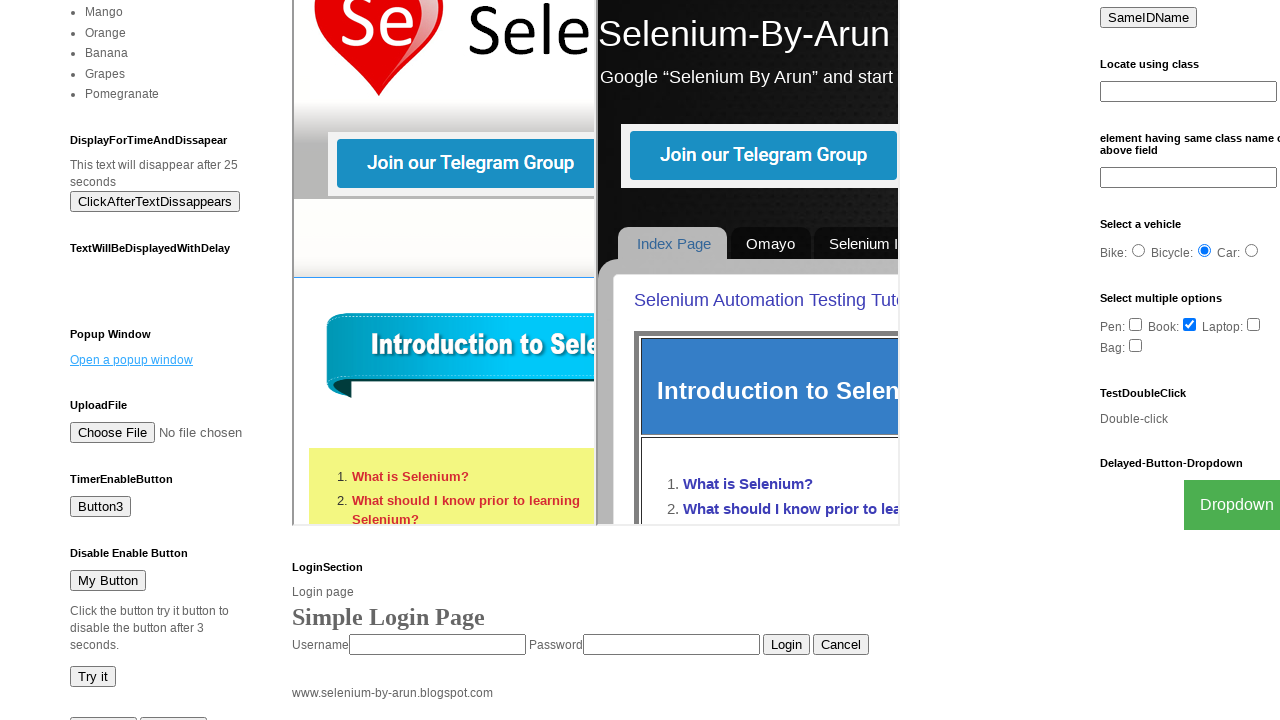

Retrieved all page contexts - Number of windows open: 2
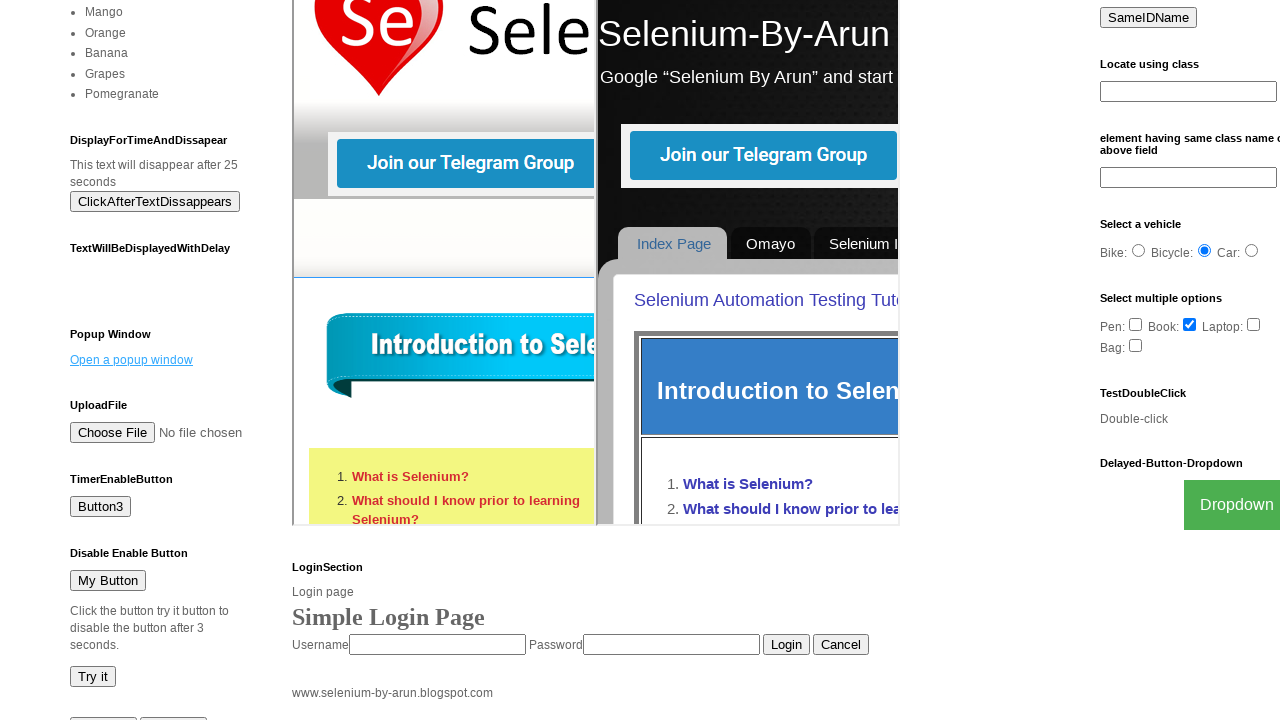

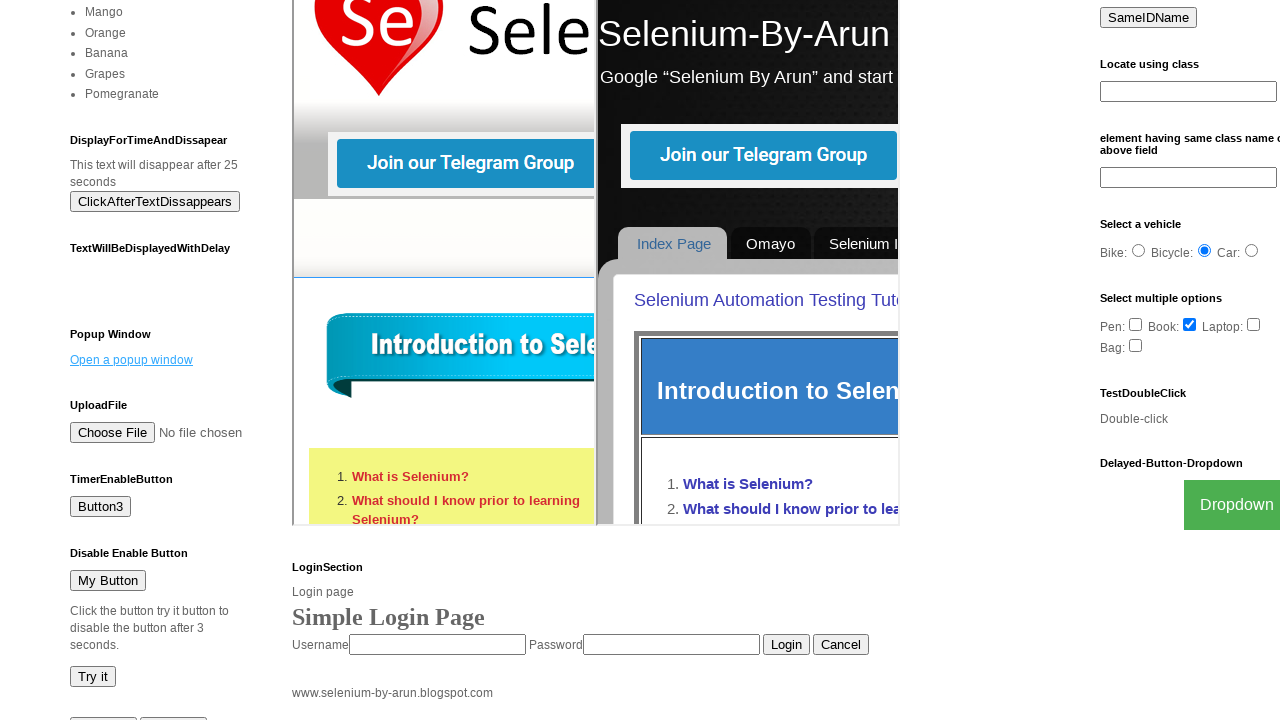